Demonstrates drag-and-drop-by-offset action by dragging element A to the position of element B using coordinates

Starting URL: https://crossbrowsertesting.github.io/drag-and-drop

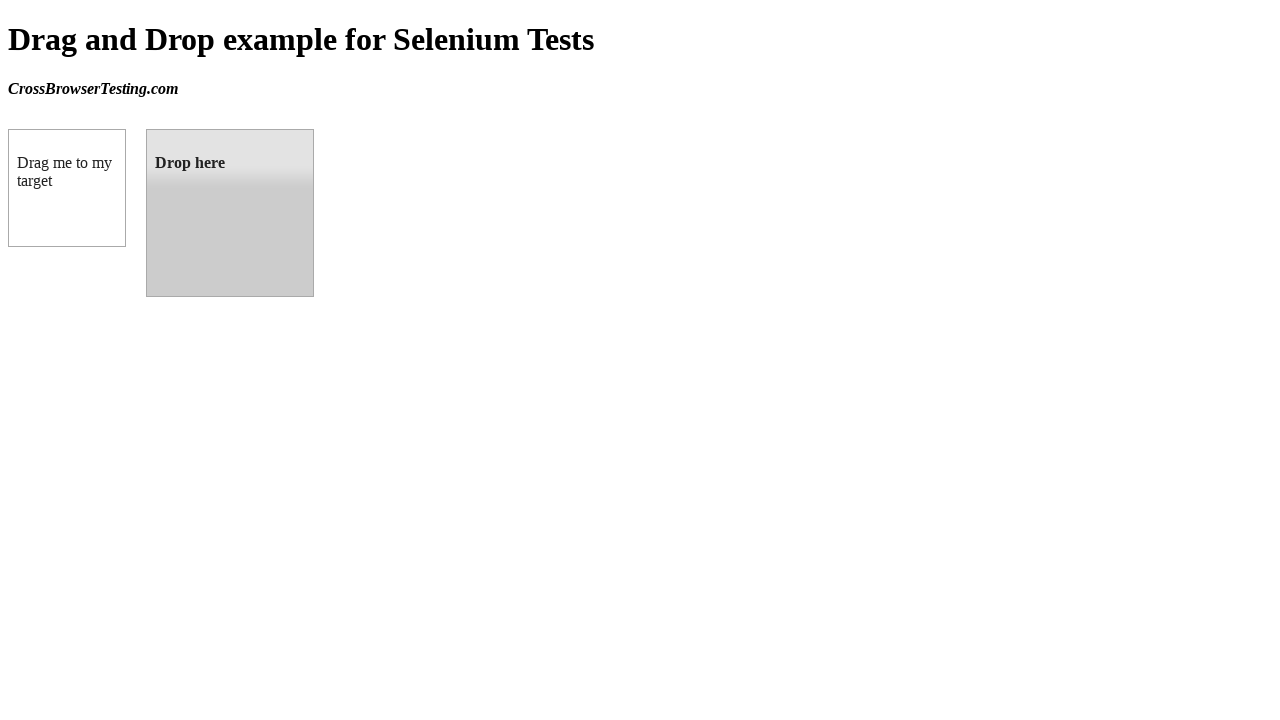

Navigated to drag-and-drop demo page
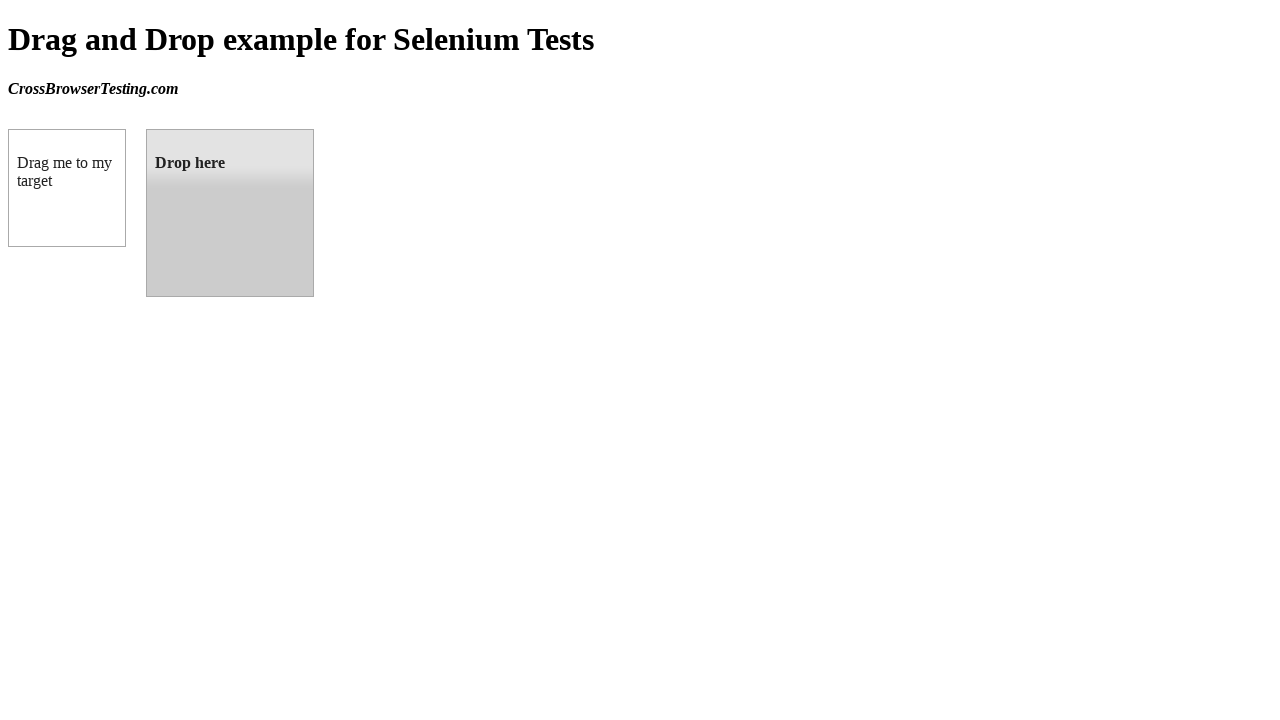

Located draggable element A
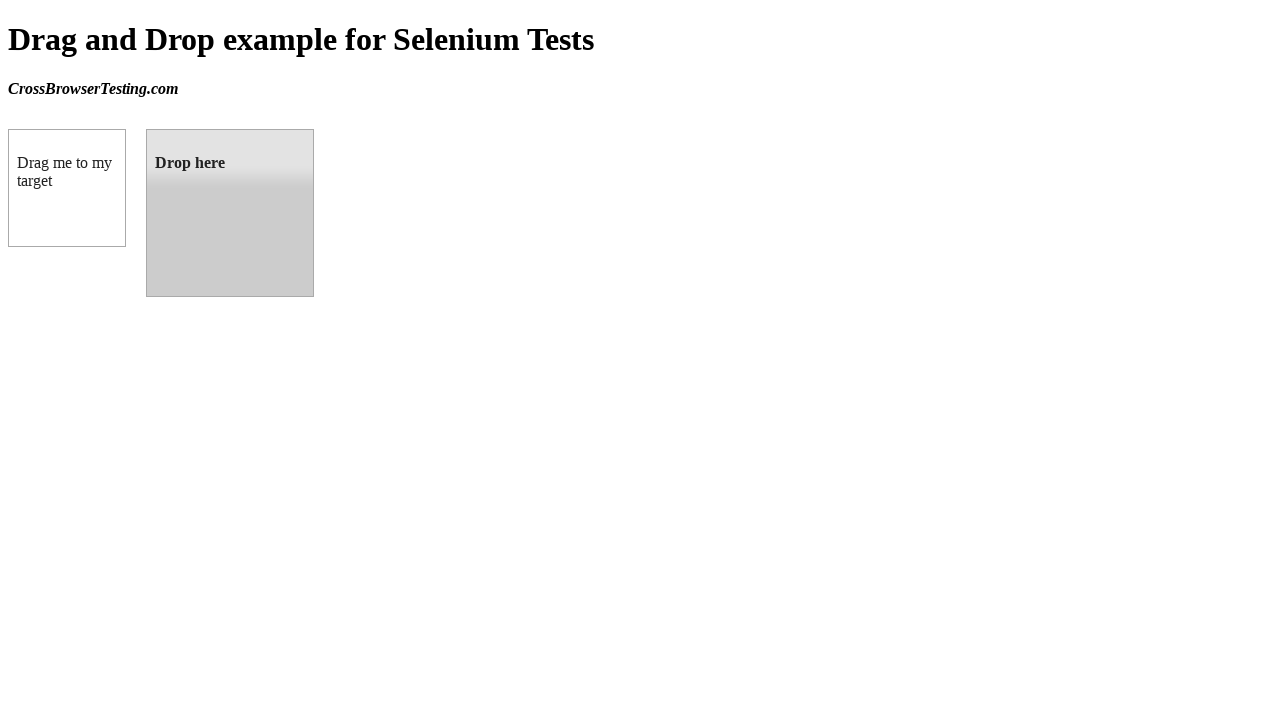

Located droppable element B
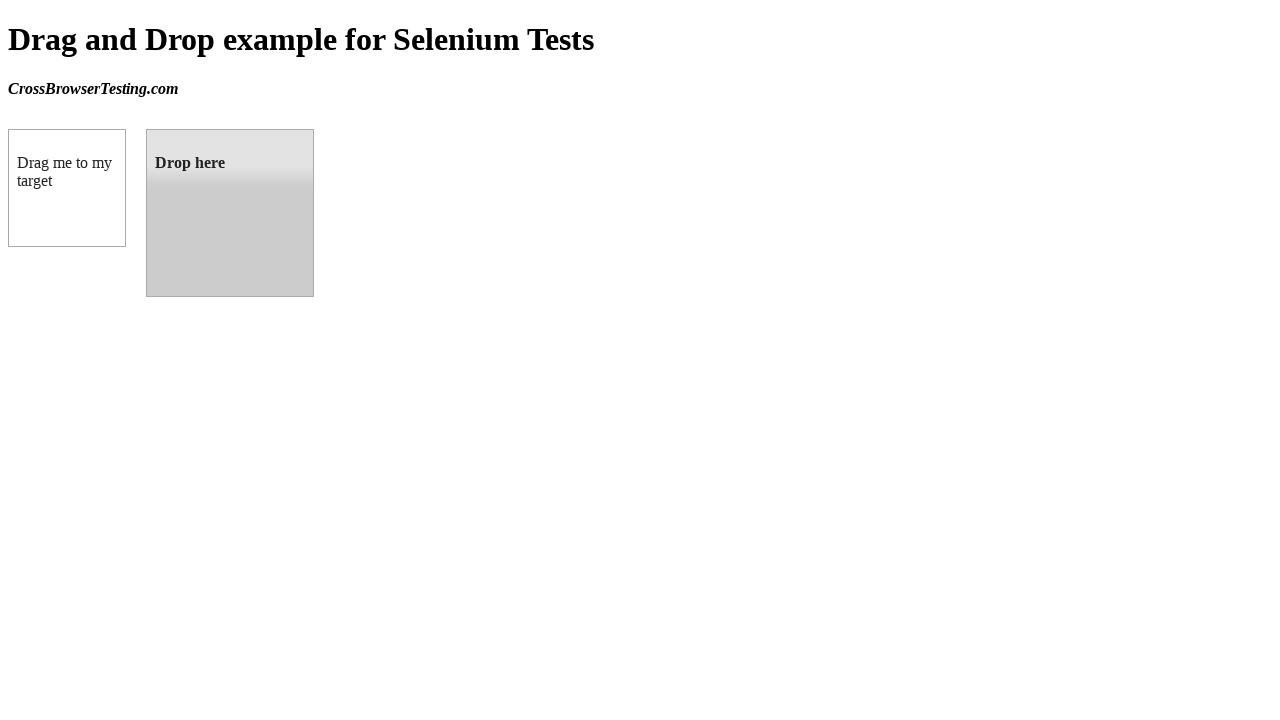

Retrieved bounding box coordinates of target element B
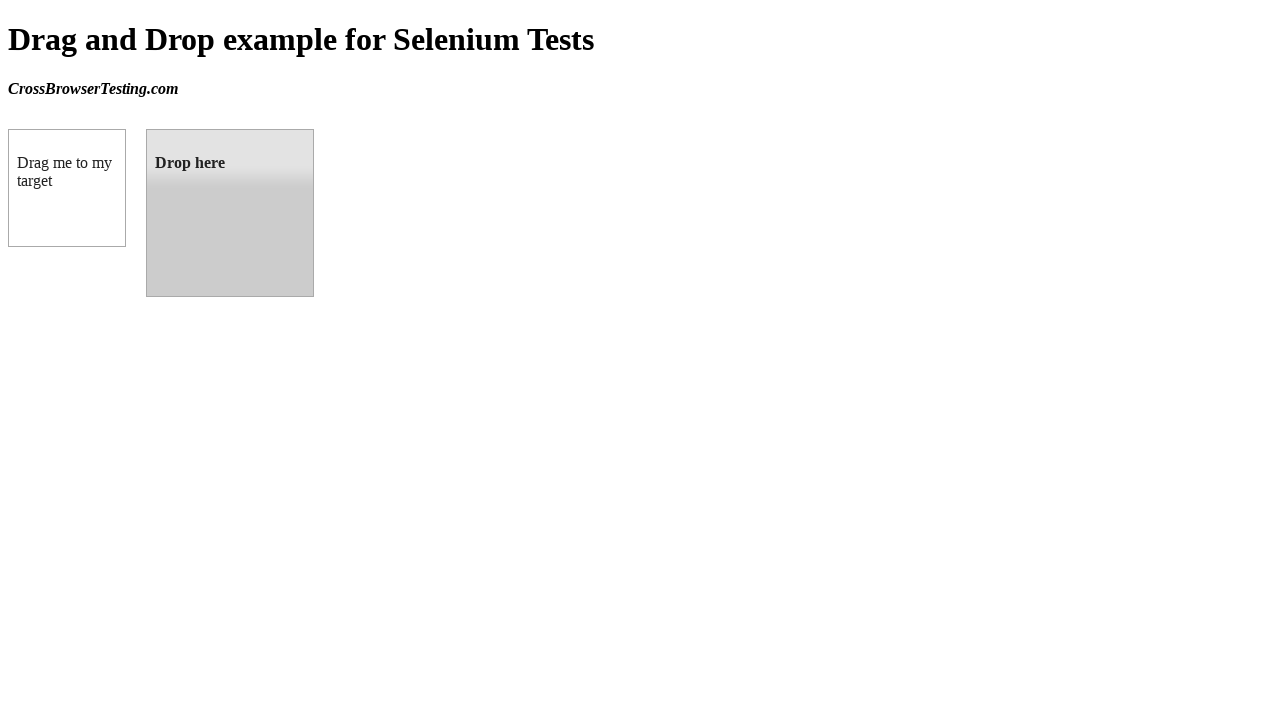

Dragged element A to element B using drag_to() action at (230, 213)
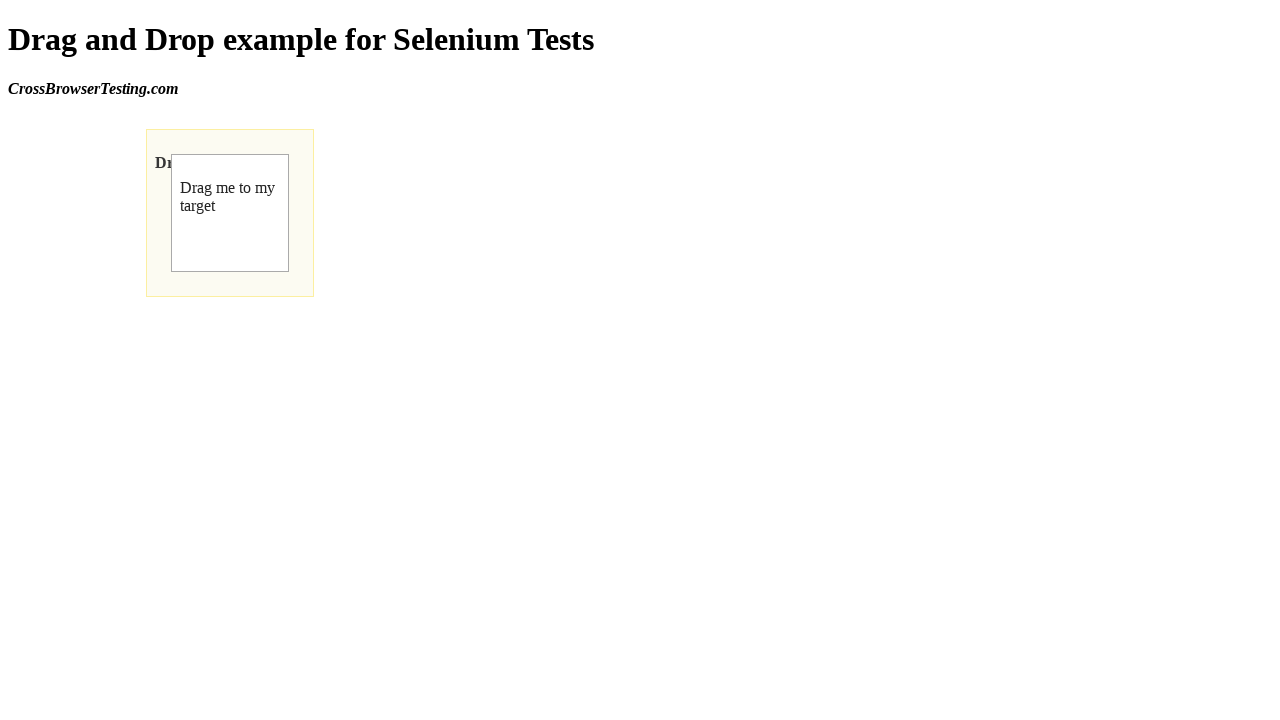

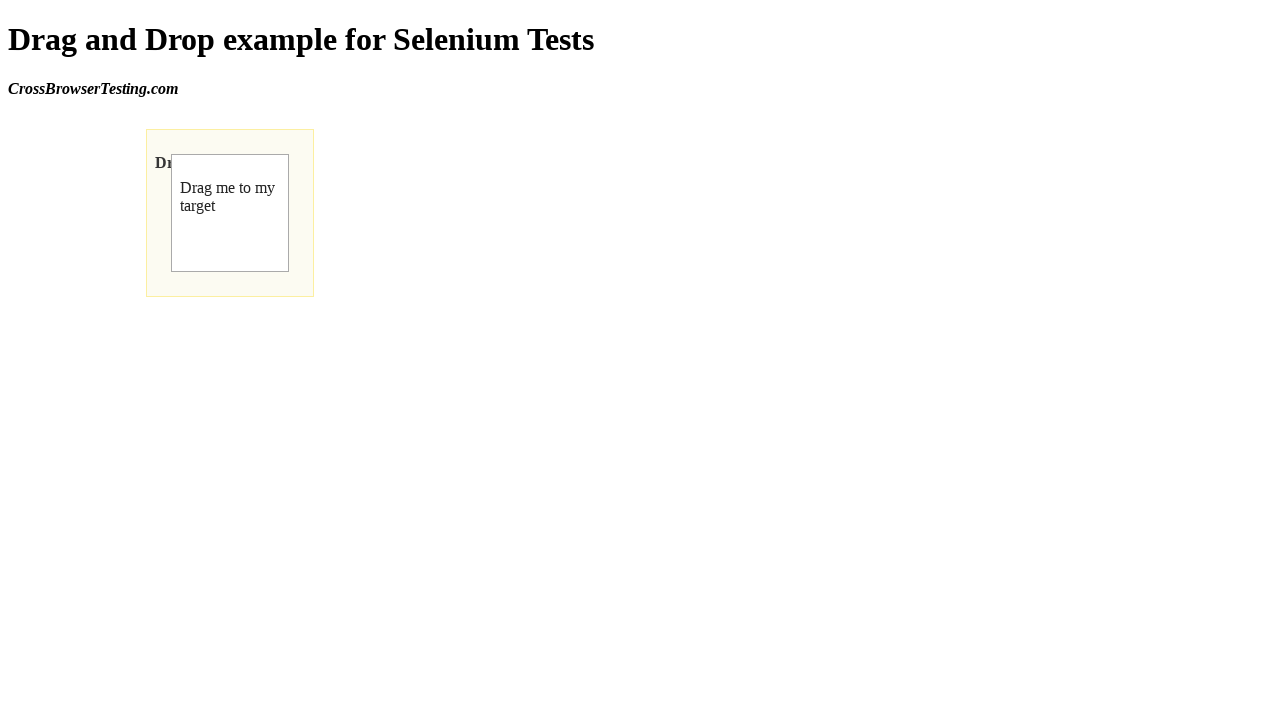